Verifies that the "Log In" button on the NextBaseCRM login page displays the correct text by checking the value attribute of the submit button.

Starting URL: https://login1.nextbasecrm.com/

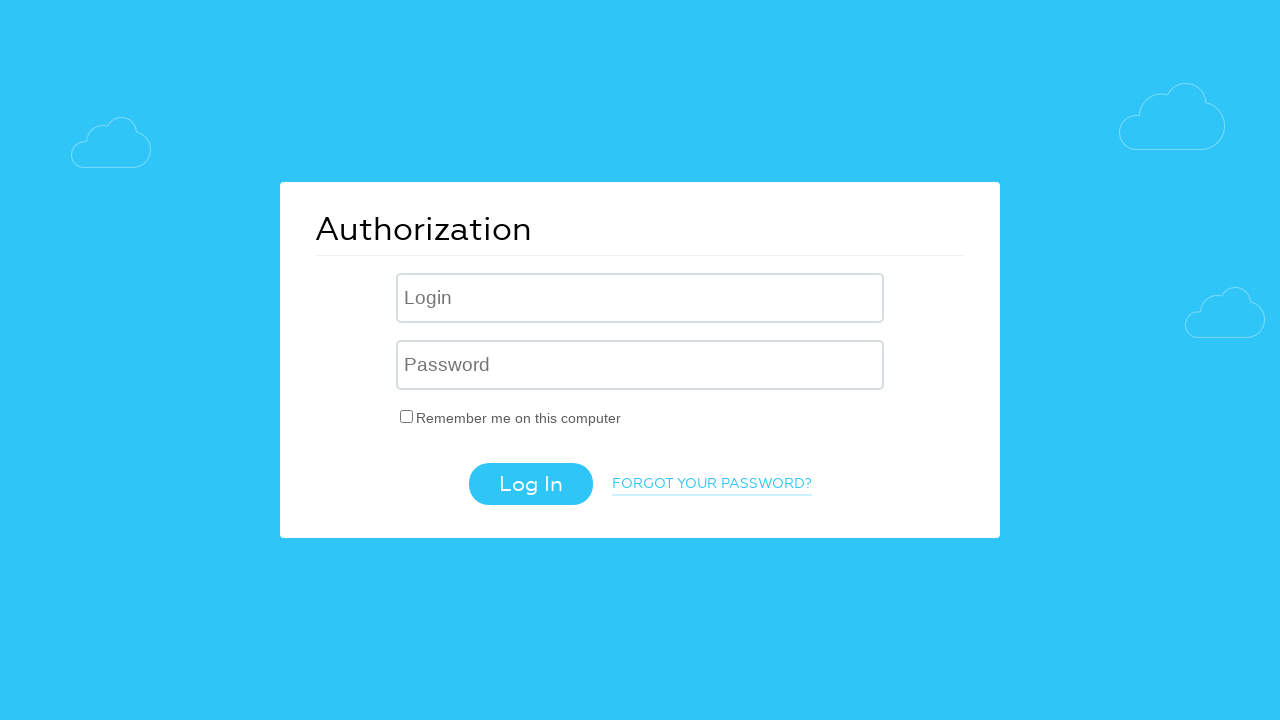

Located the Log In button using CSS selector
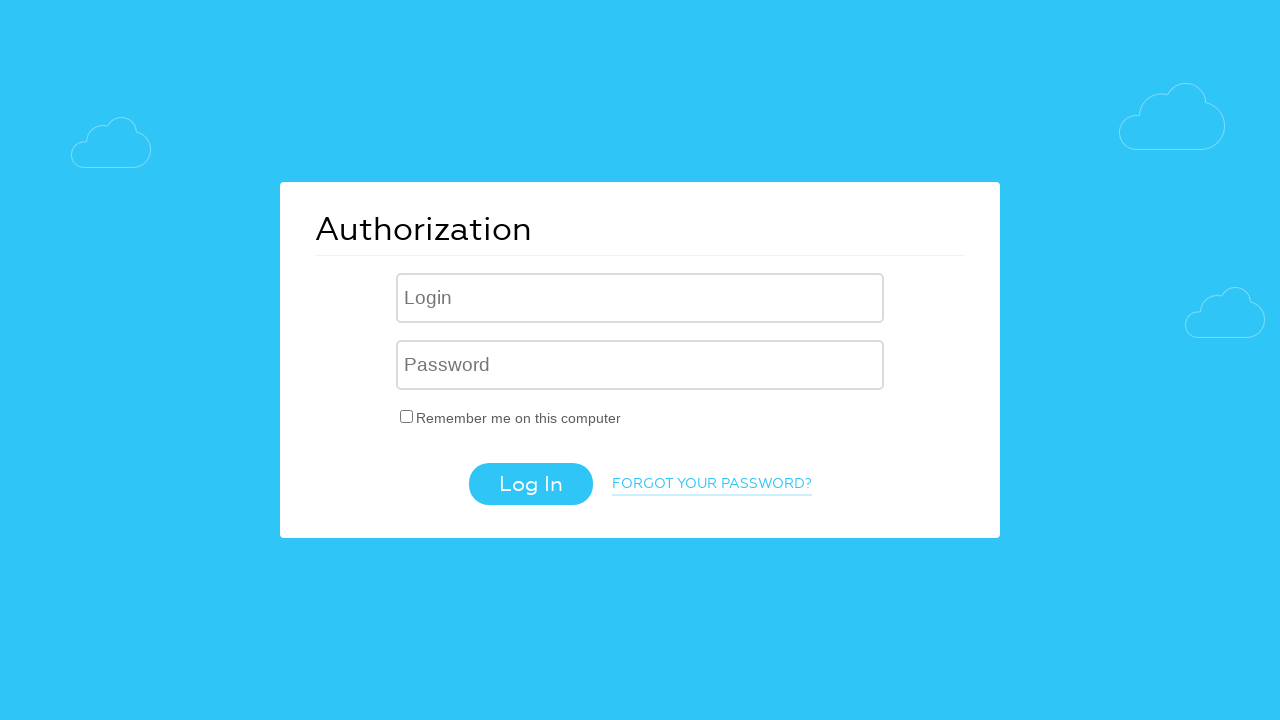

Log In button is now visible
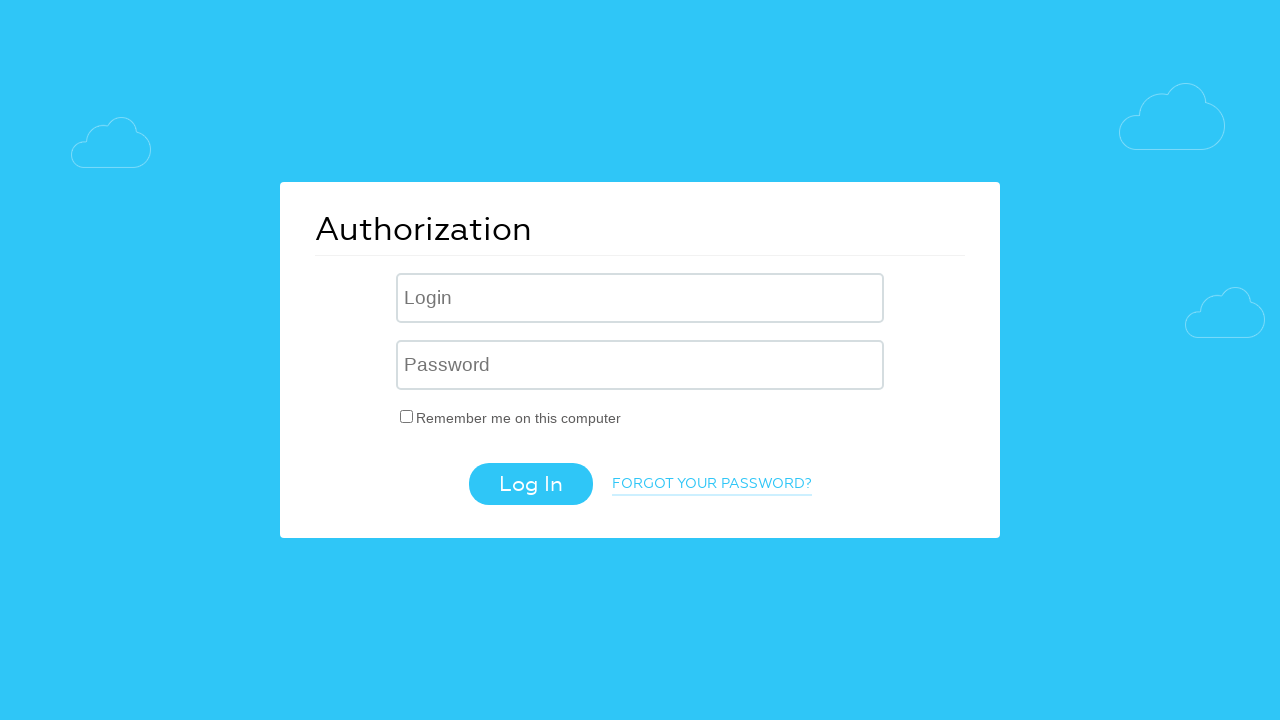

Retrieved the value attribute from the Log In button
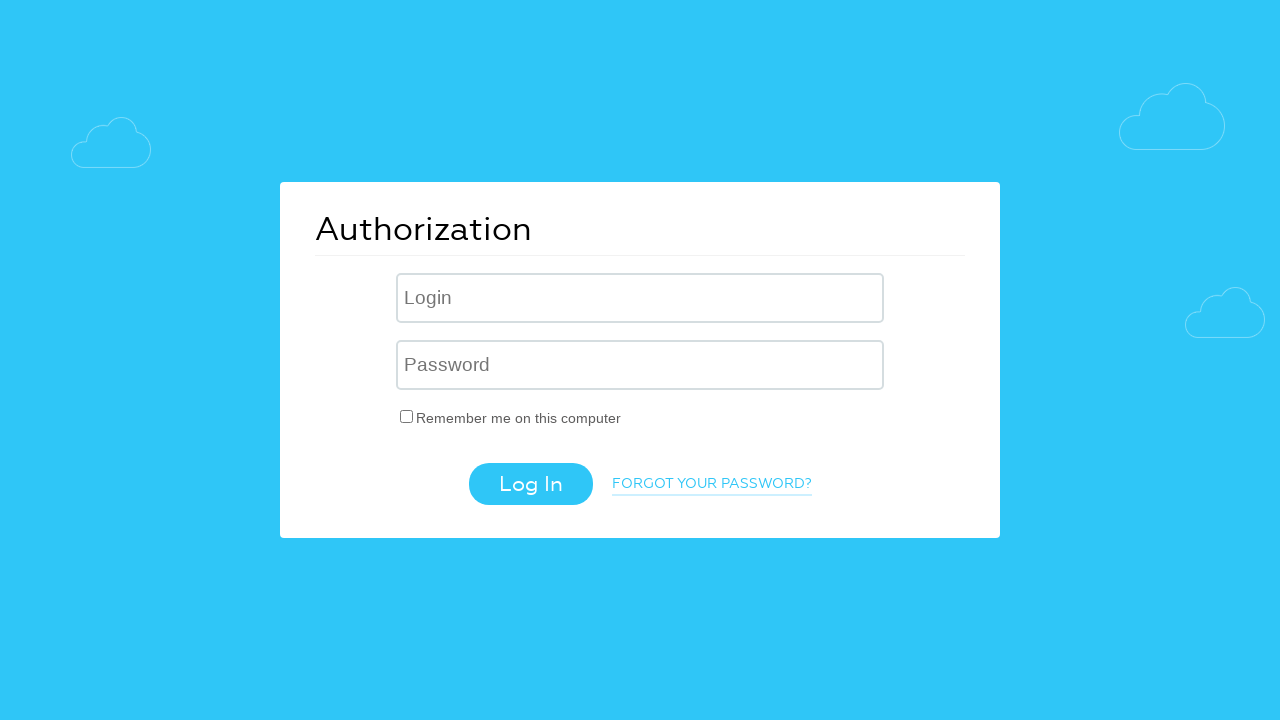

Set expected button text to 'Log In'
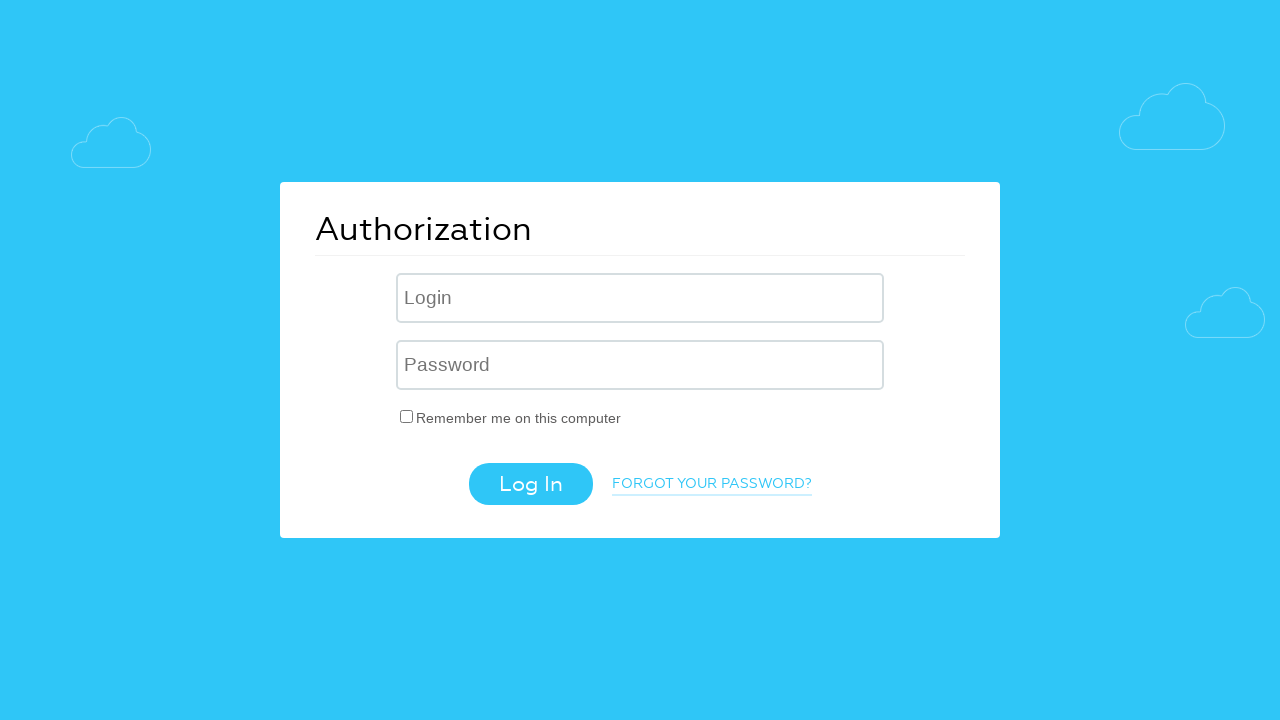

Assertion passed: button text matches expected value 'Log In'
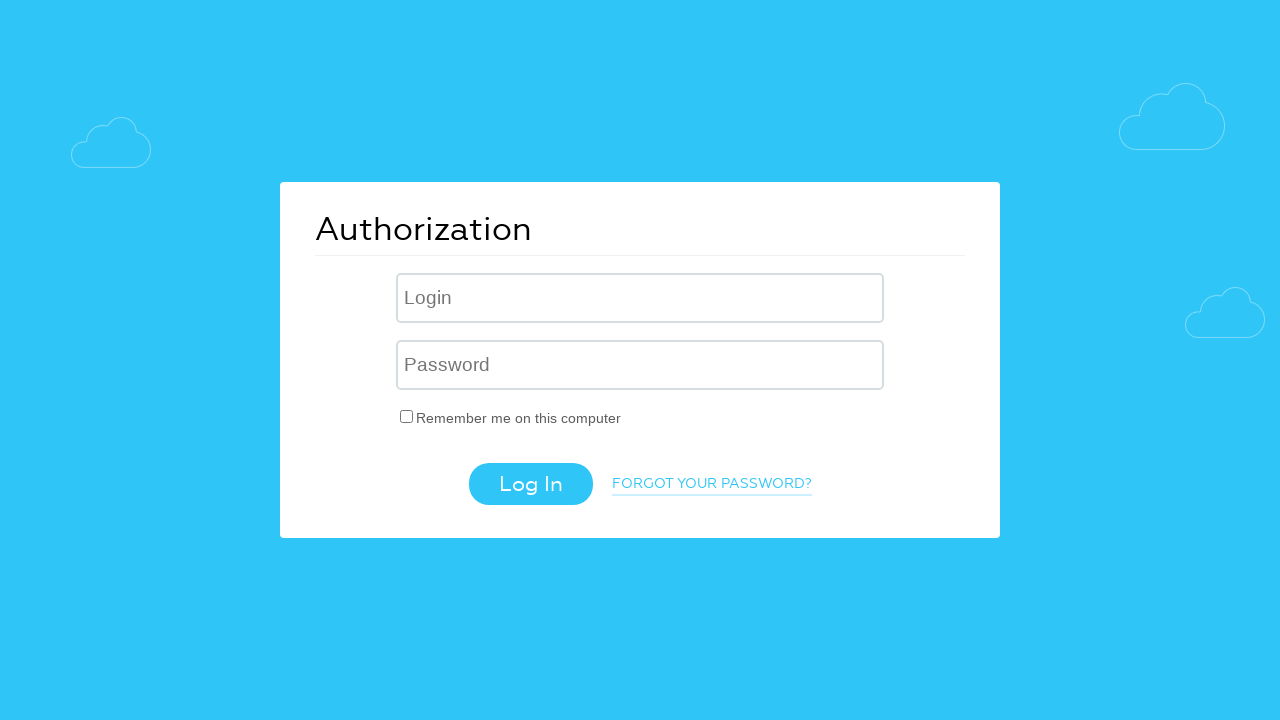

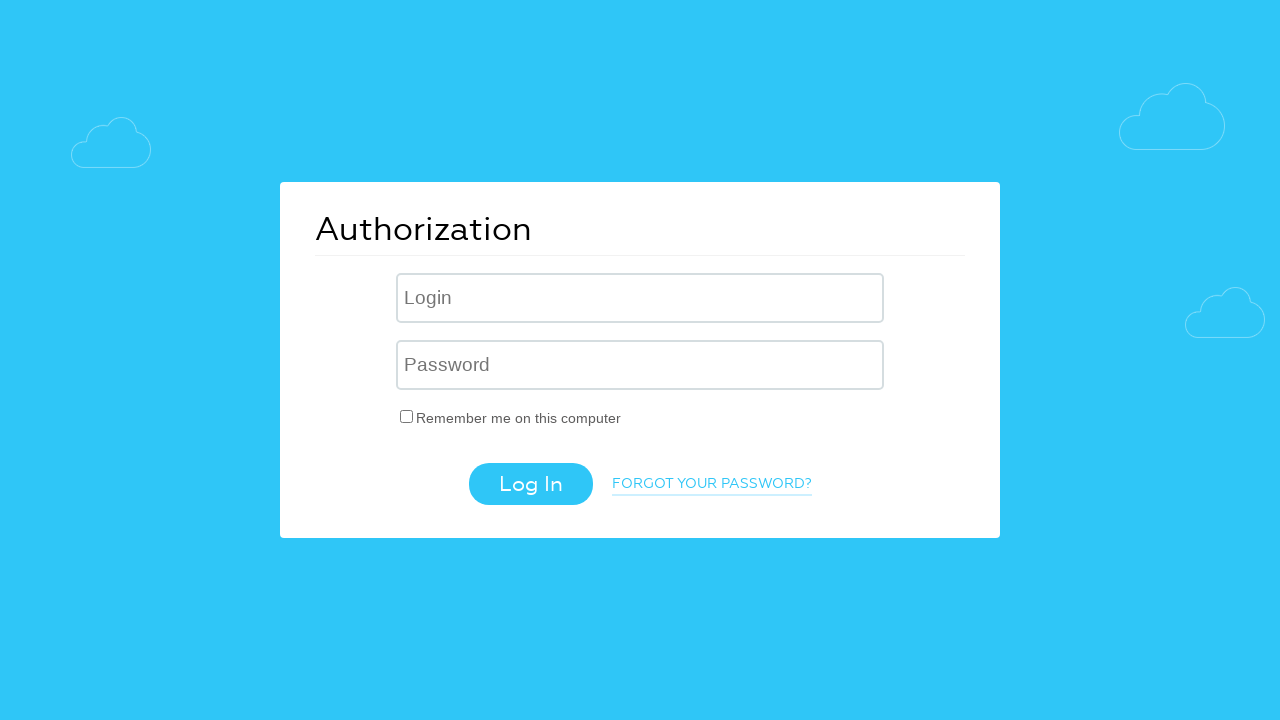